Tests a countdown timer by waiting for the countdown element to reach a value ending with "00"

Starting URL: https://automationfc.github.io/fluent-wait/

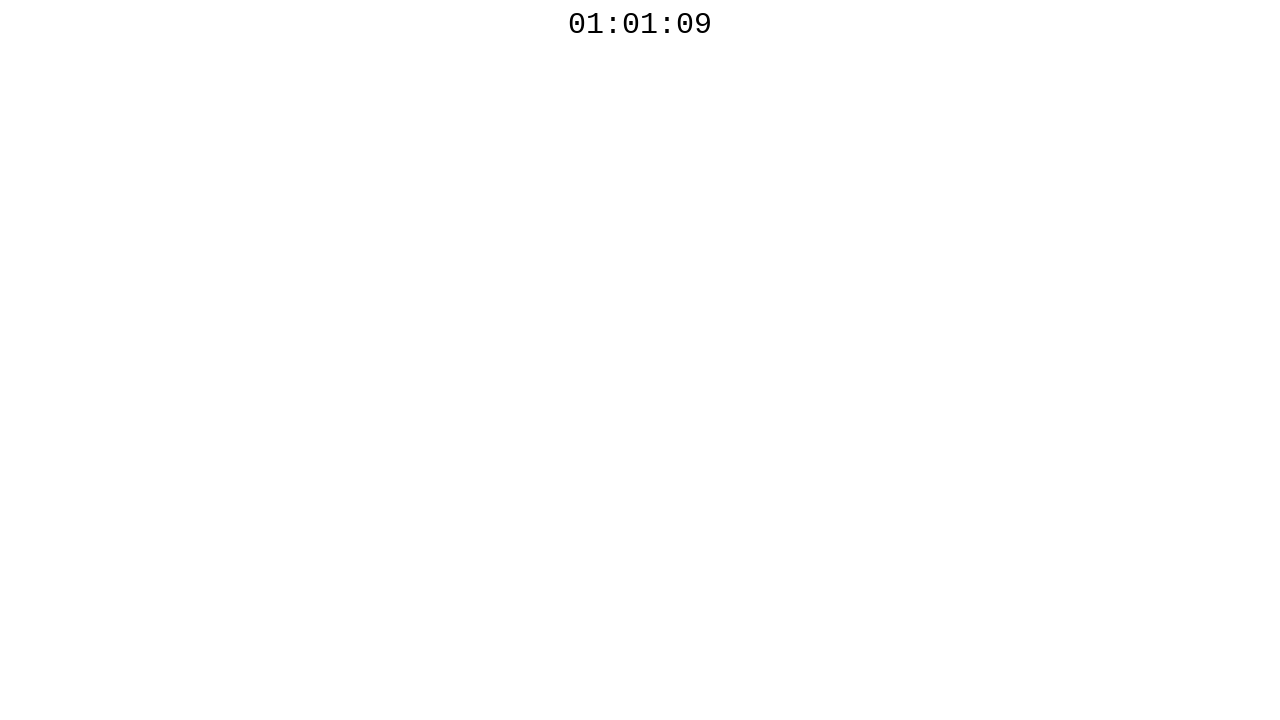

Countdown element became visible
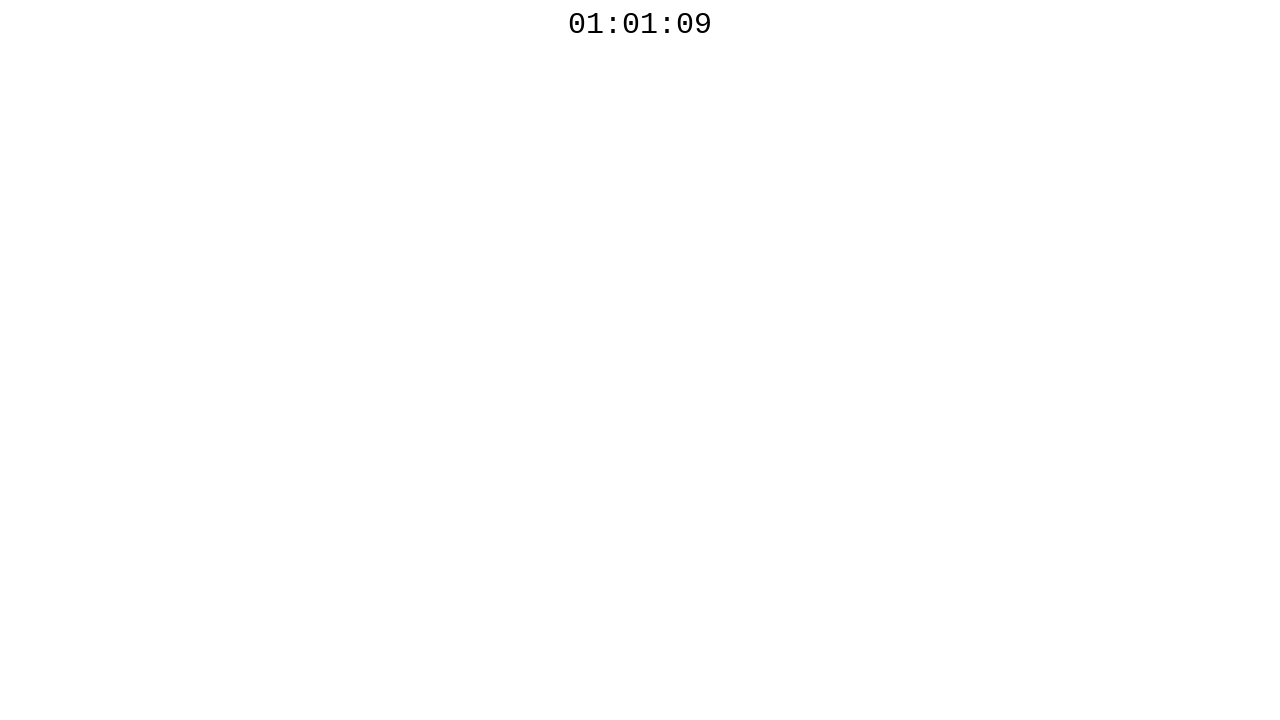

Countdown timer reached a value ending with '00'
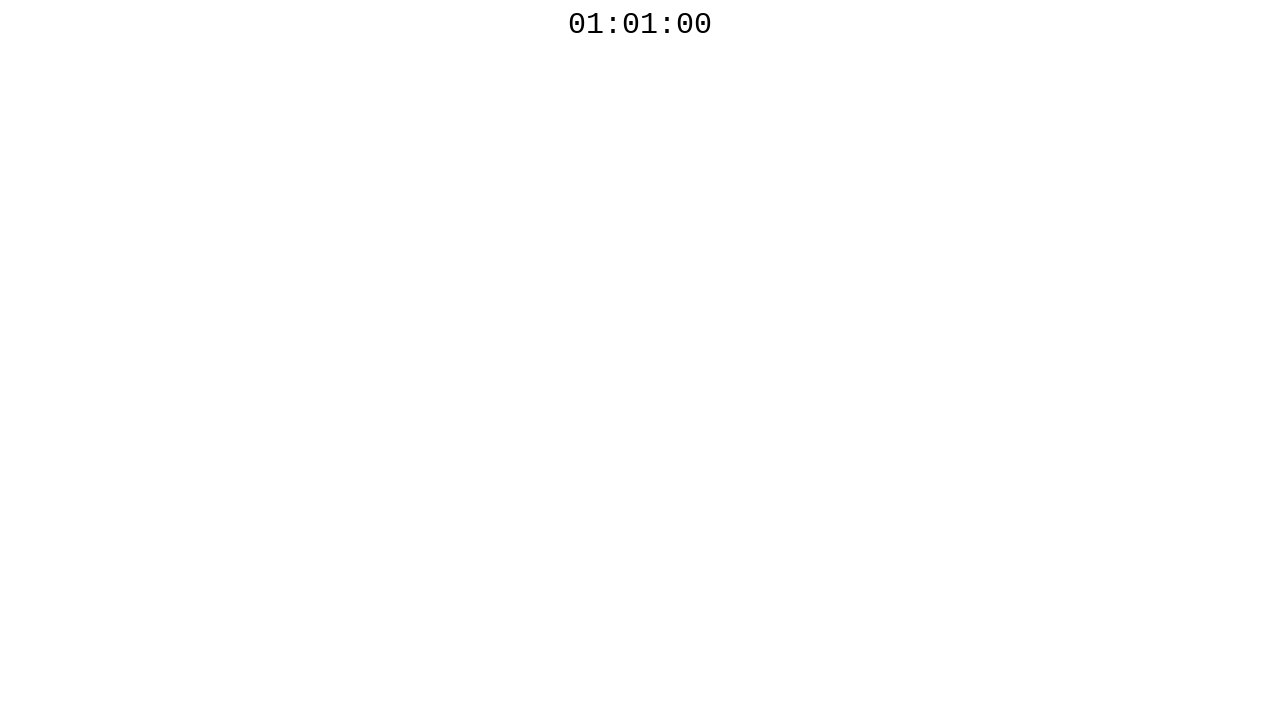

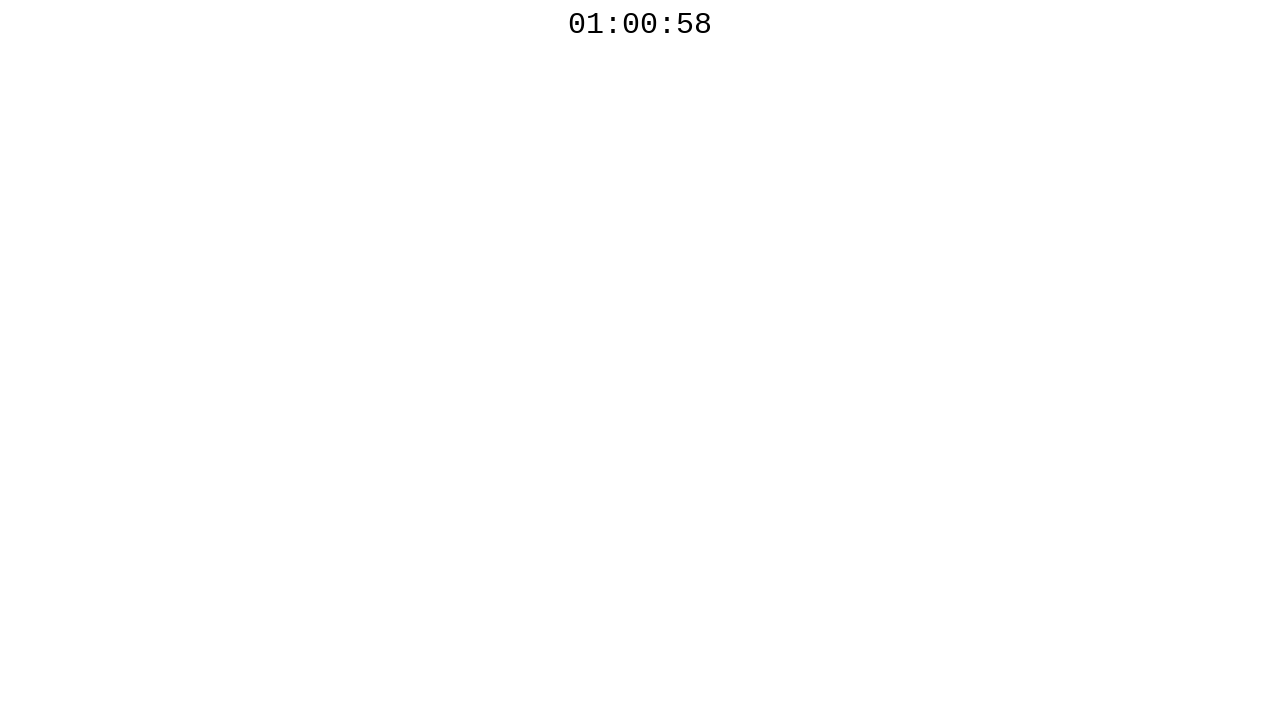